Verifies that the product slider is visible on the pizzeria homepage

Starting URL: https://pizzeria.skillbox.cc

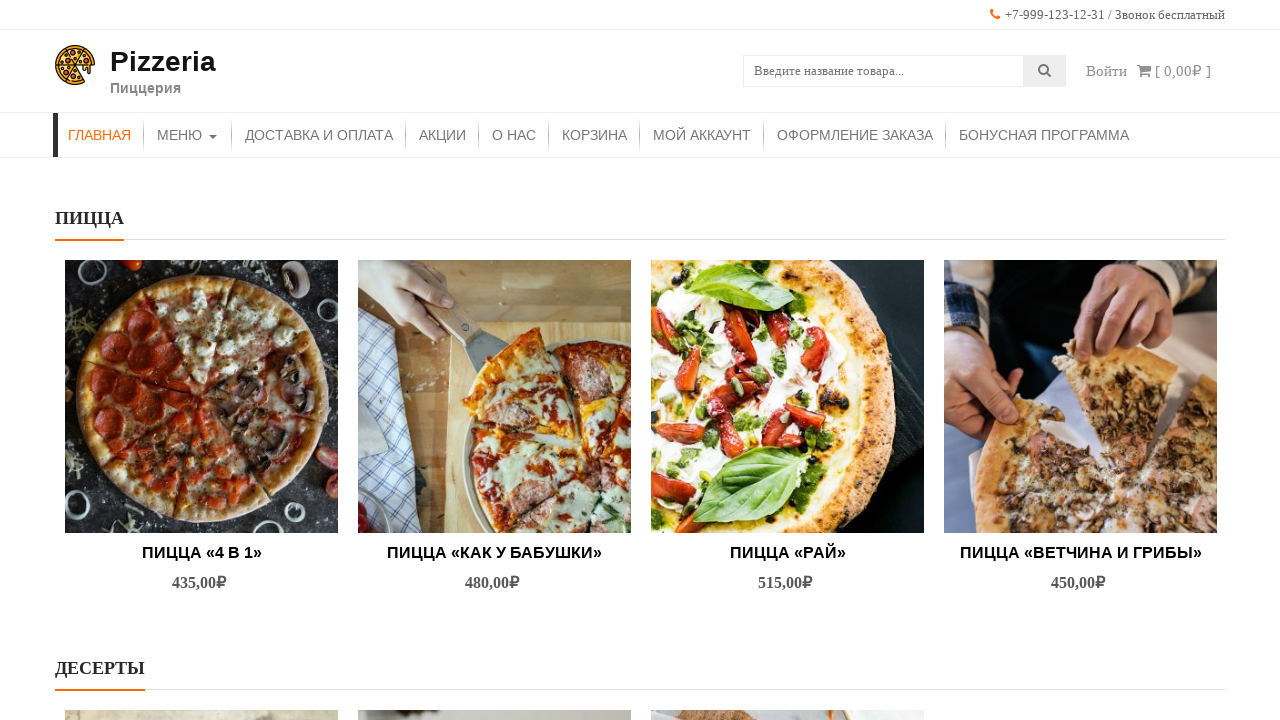

Navigated to pizzeria homepage
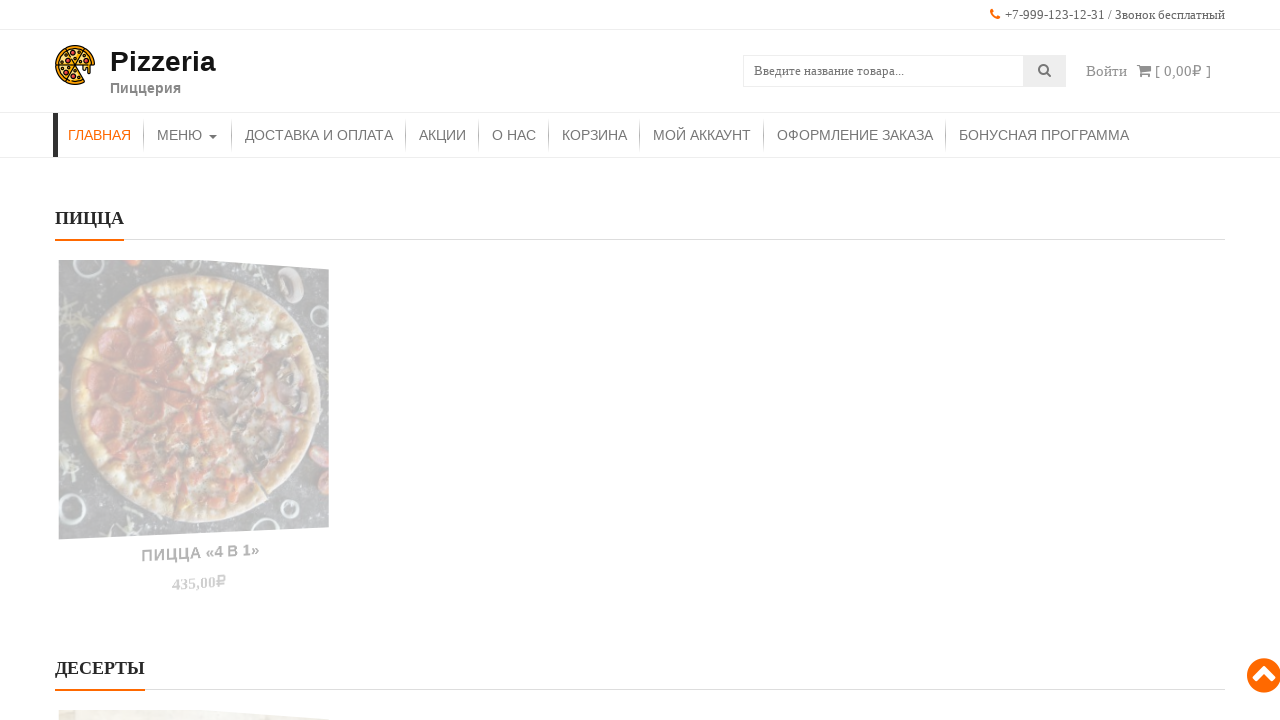

Product slider element became visible
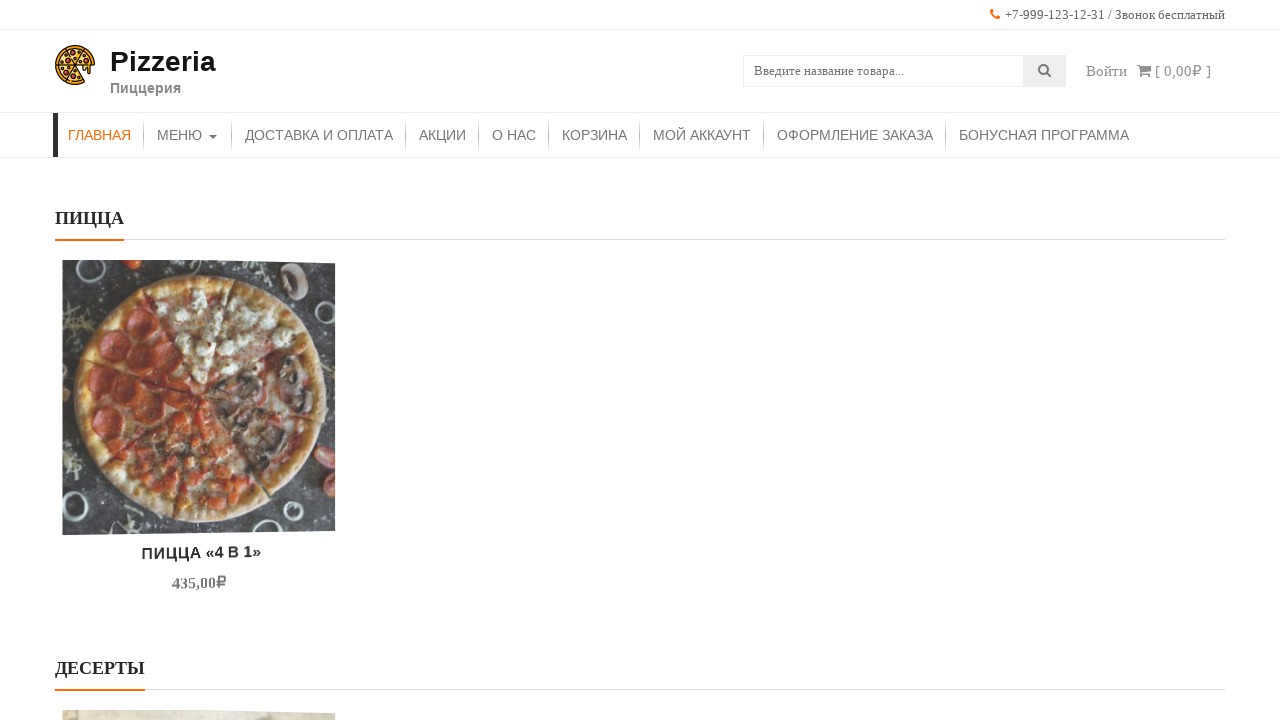

Verified that the product slider is visible on the pizzeria homepage
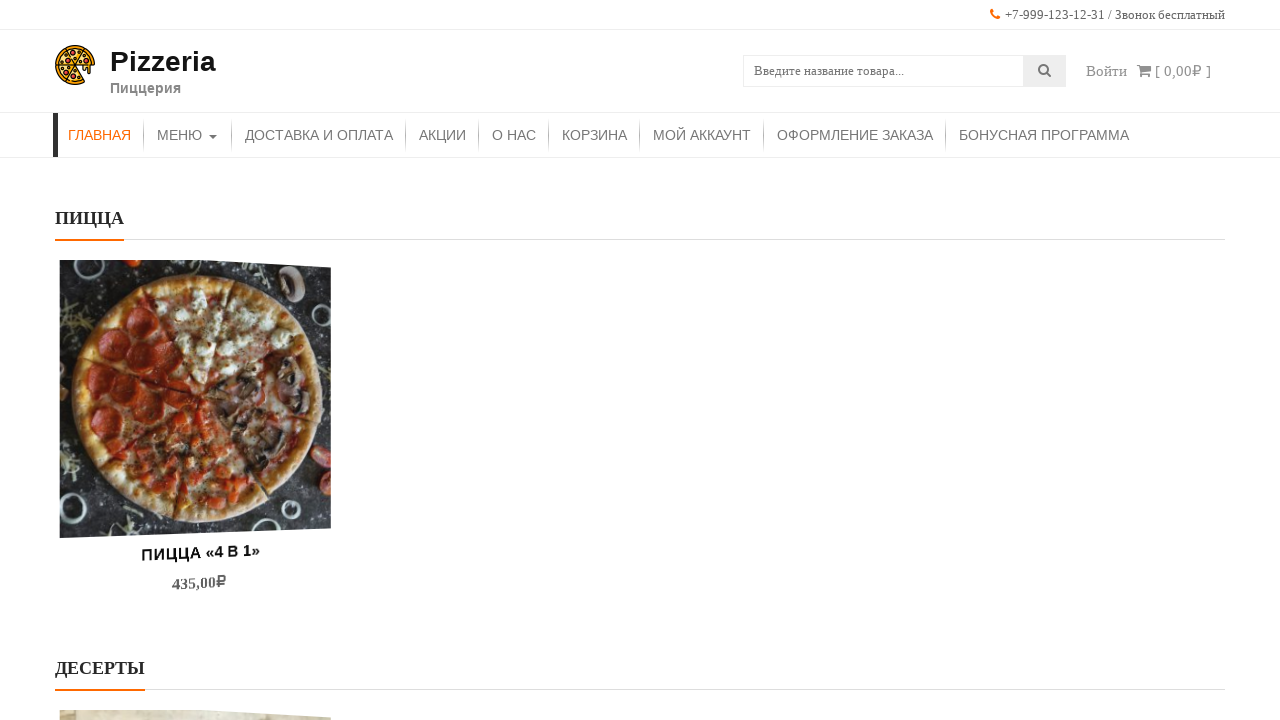

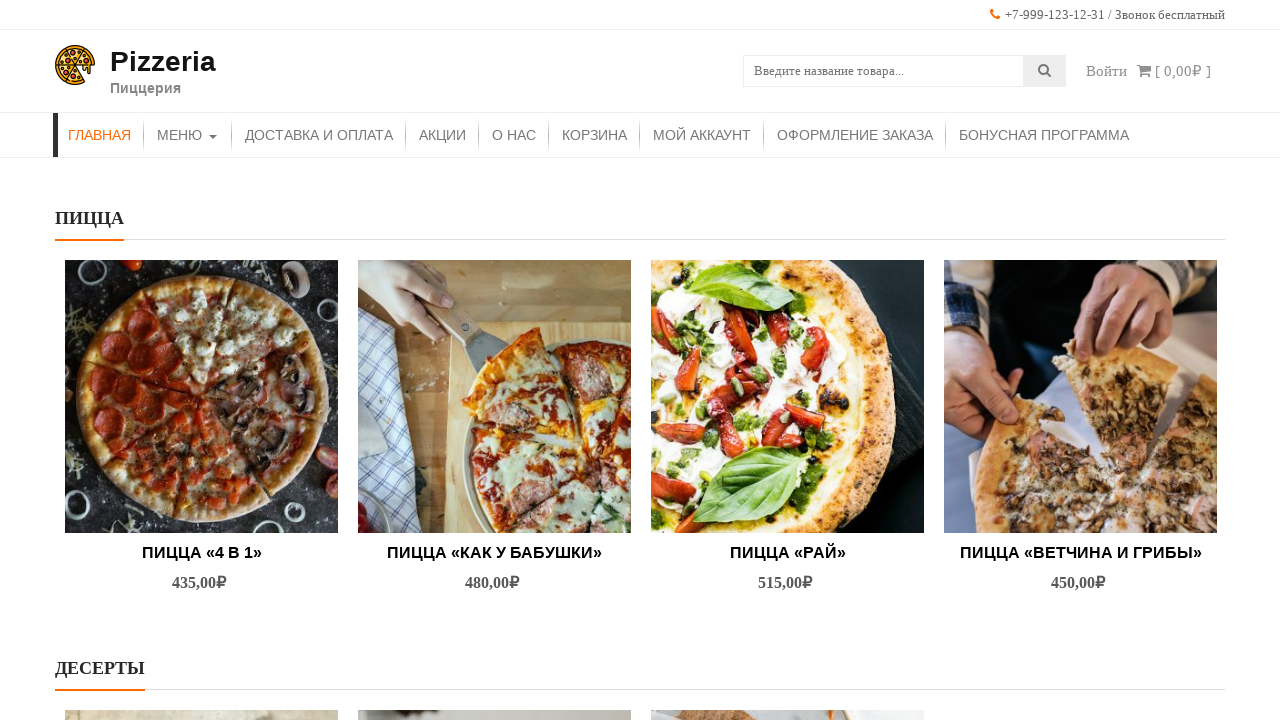